Tests a web form by entering text into a text field and clicking the submit button, then verifies a message appears after submission.

Starting URL: https://www.selenium.dev/selenium/web/web-form.html

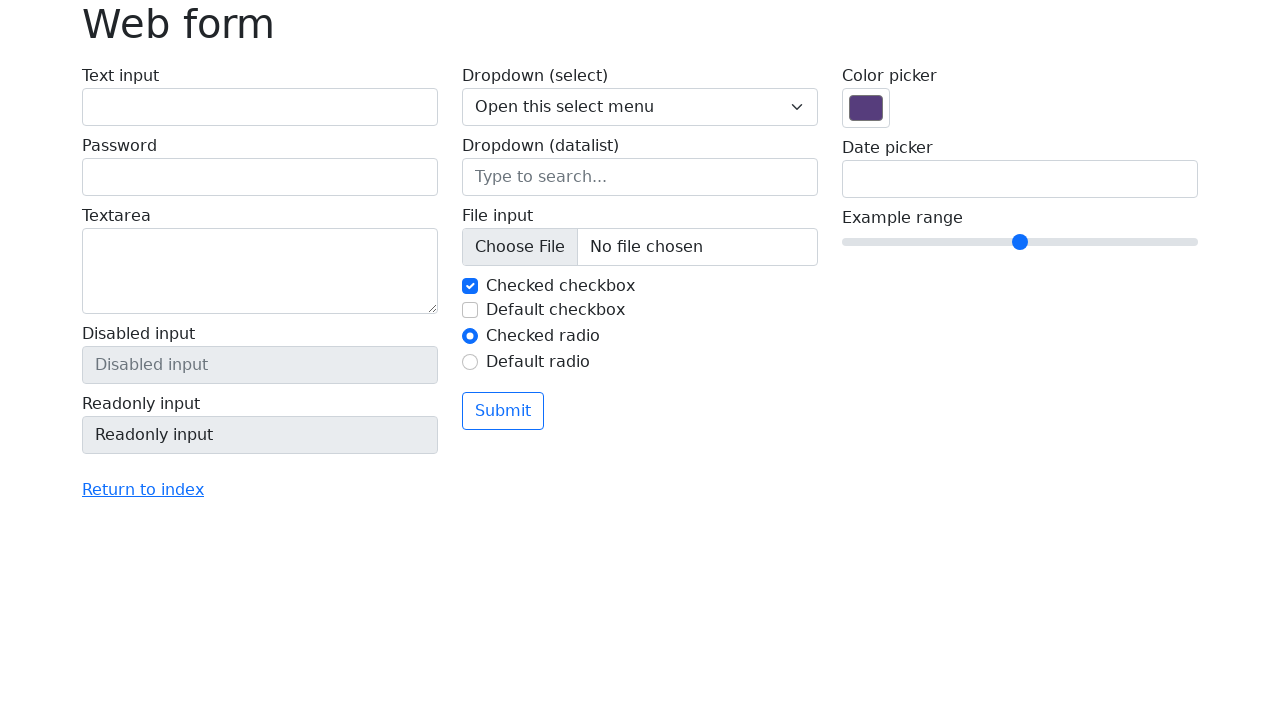

Filled text field with 'Selenium' on input[name='my-text']
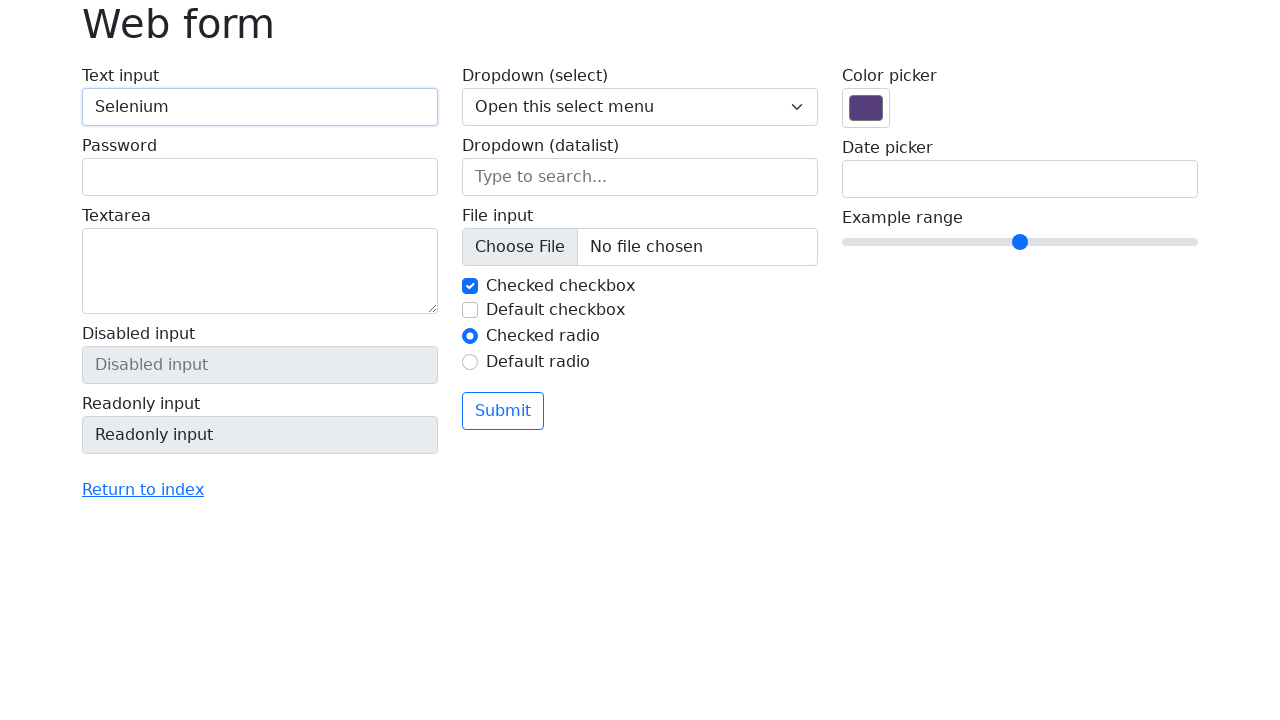

Clicked the submit button at (503, 411) on button
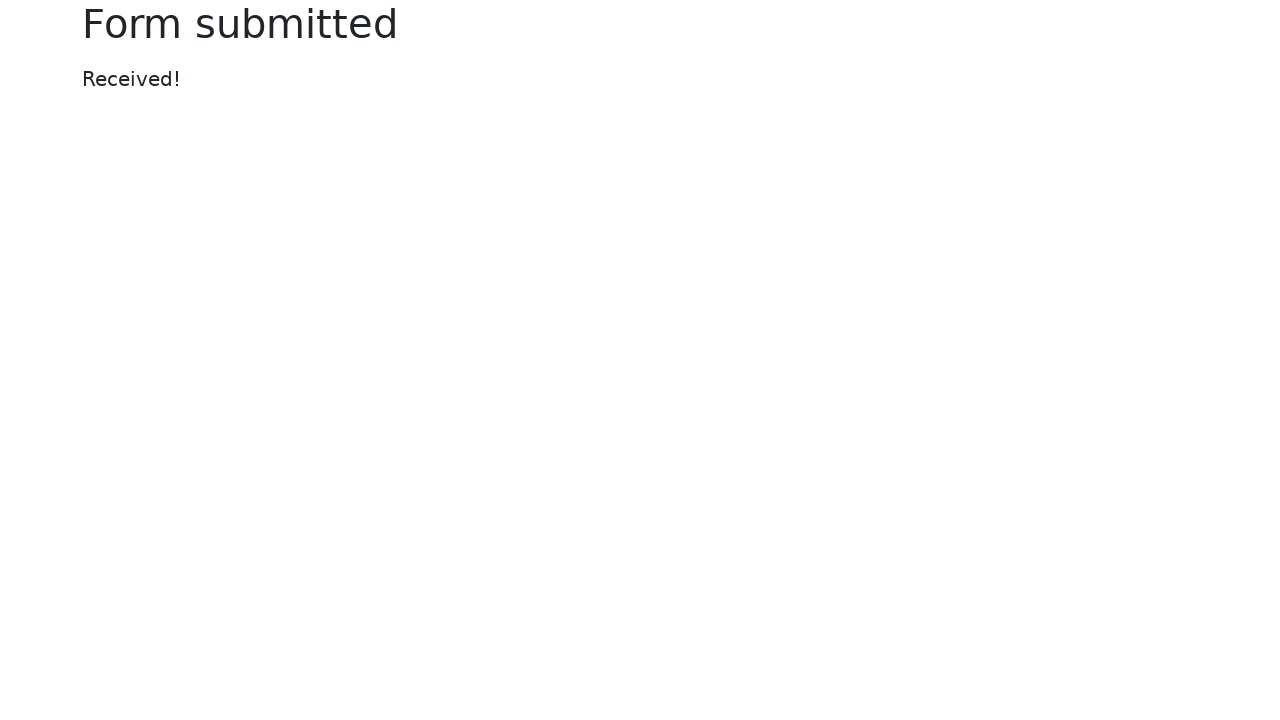

Verified submission message appeared
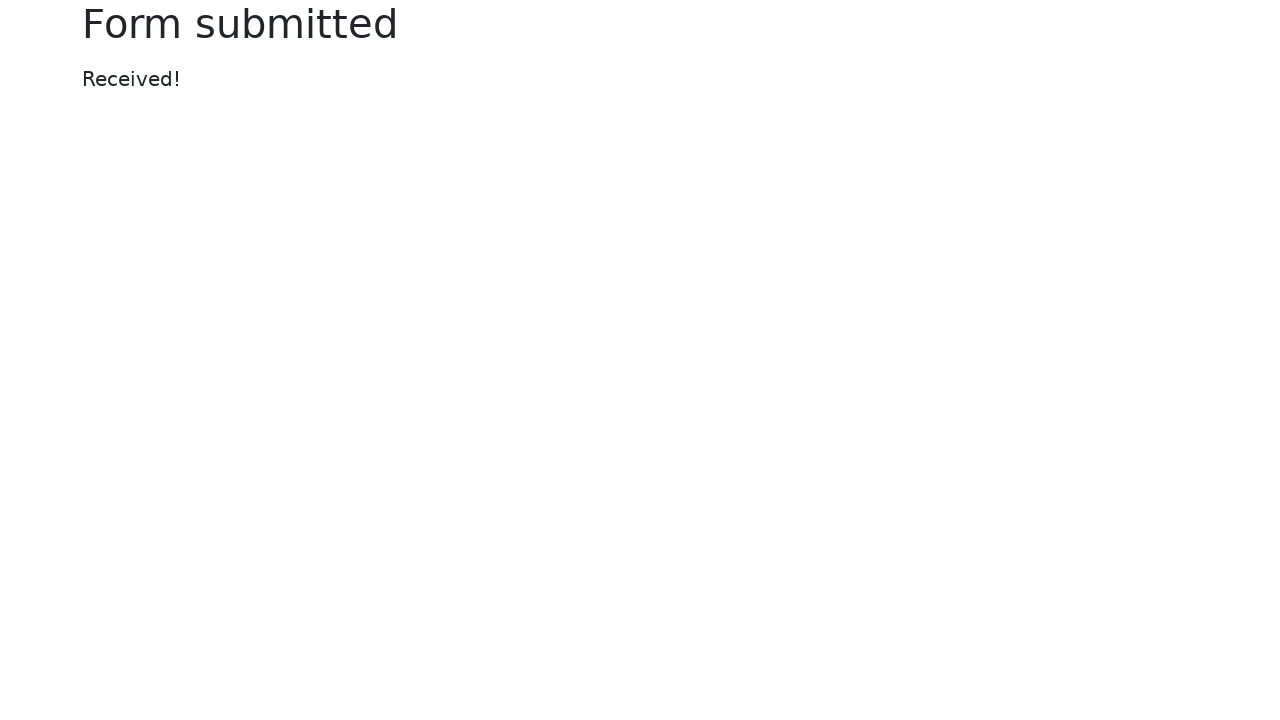

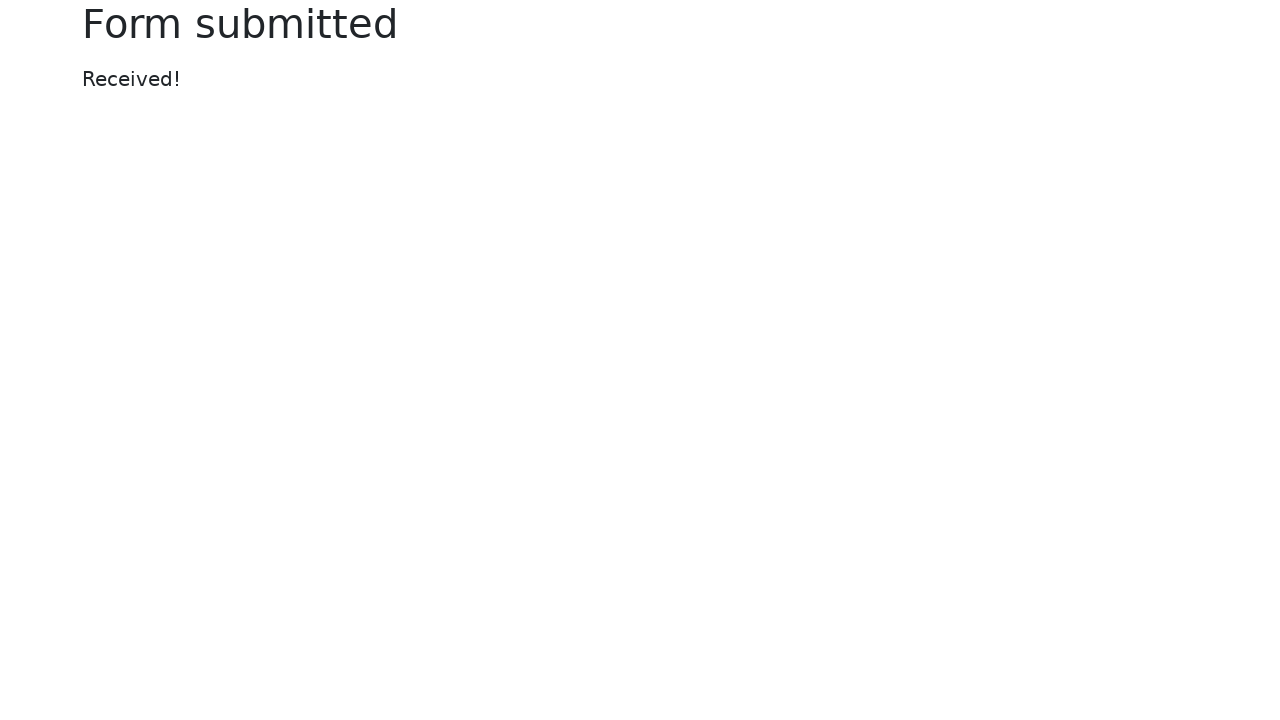